Tests the age form by entering a name and age, submitting, and verifying the result message

Starting URL: https://kristinek.github.io/site/examples/age

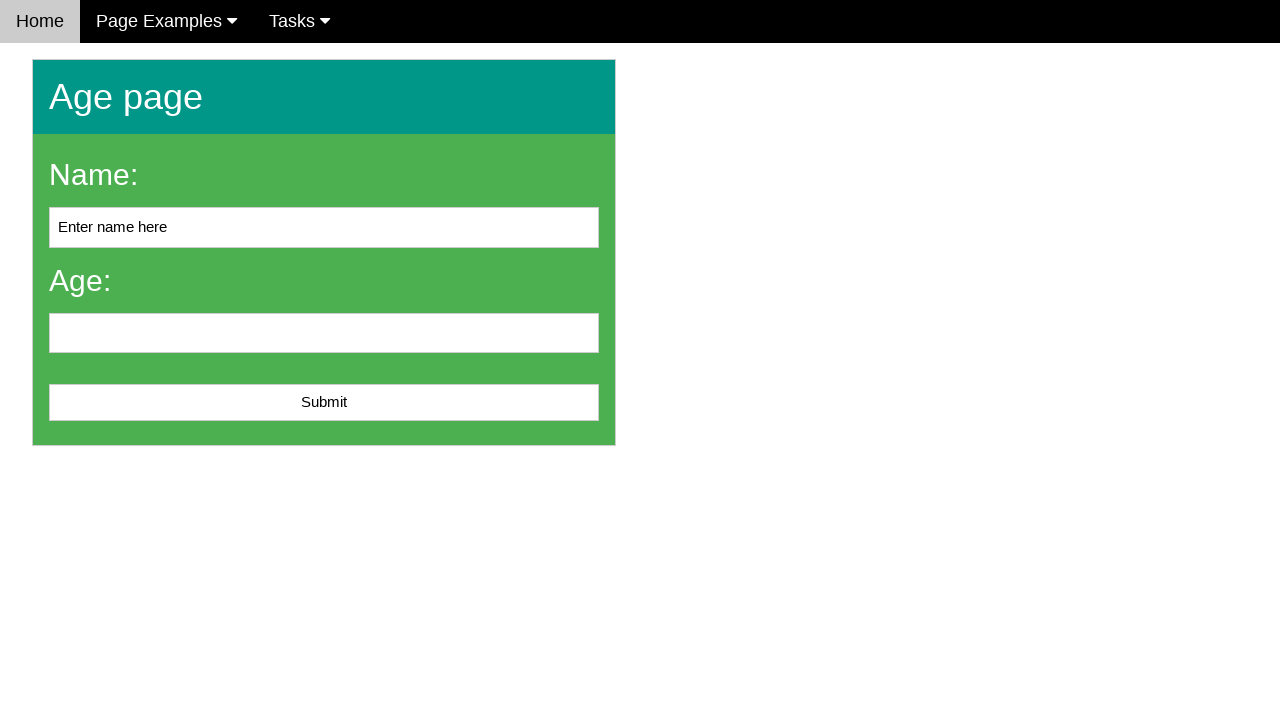

Cleared name input field on #name
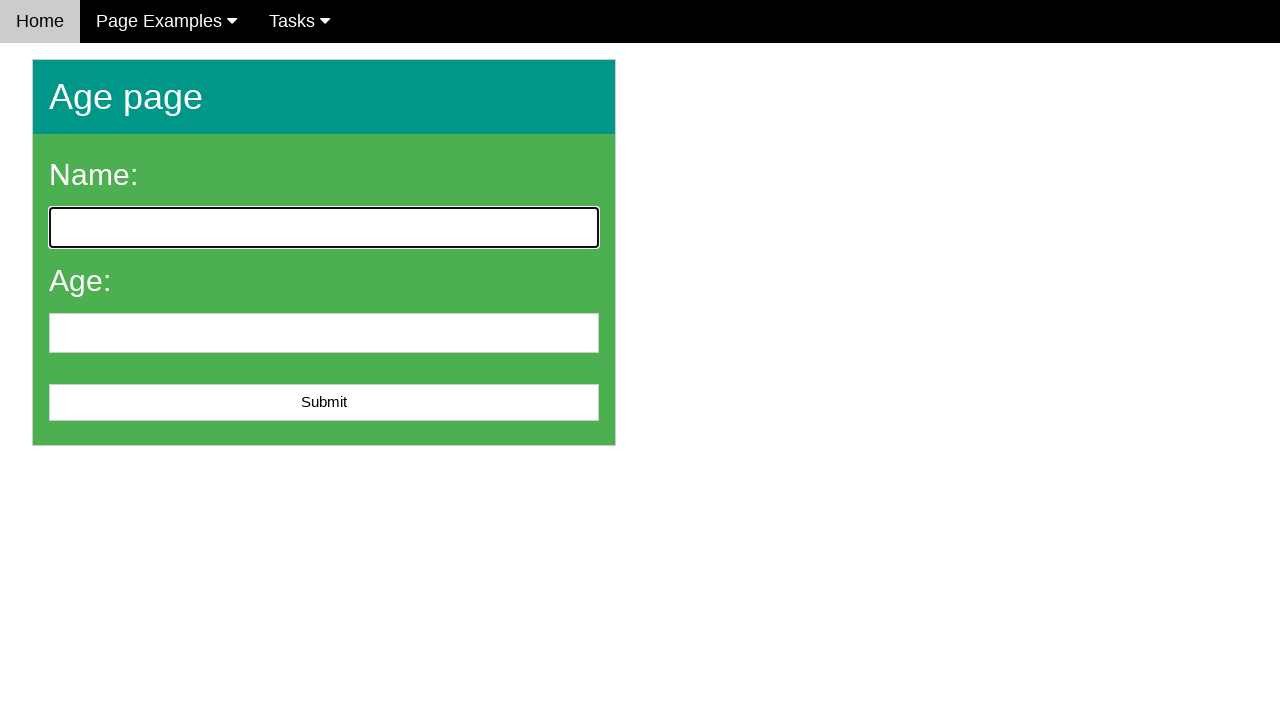

Filled name field with 'John Smith' on #name
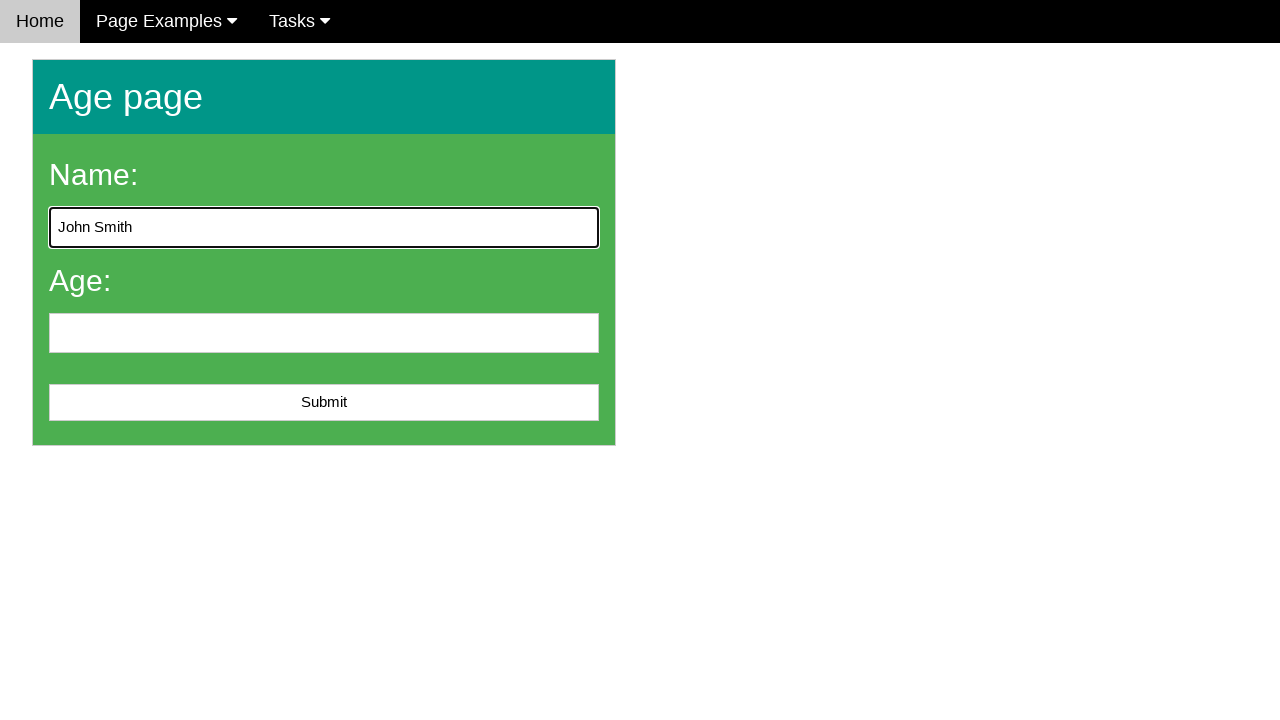

Filled age field with '25' on #age
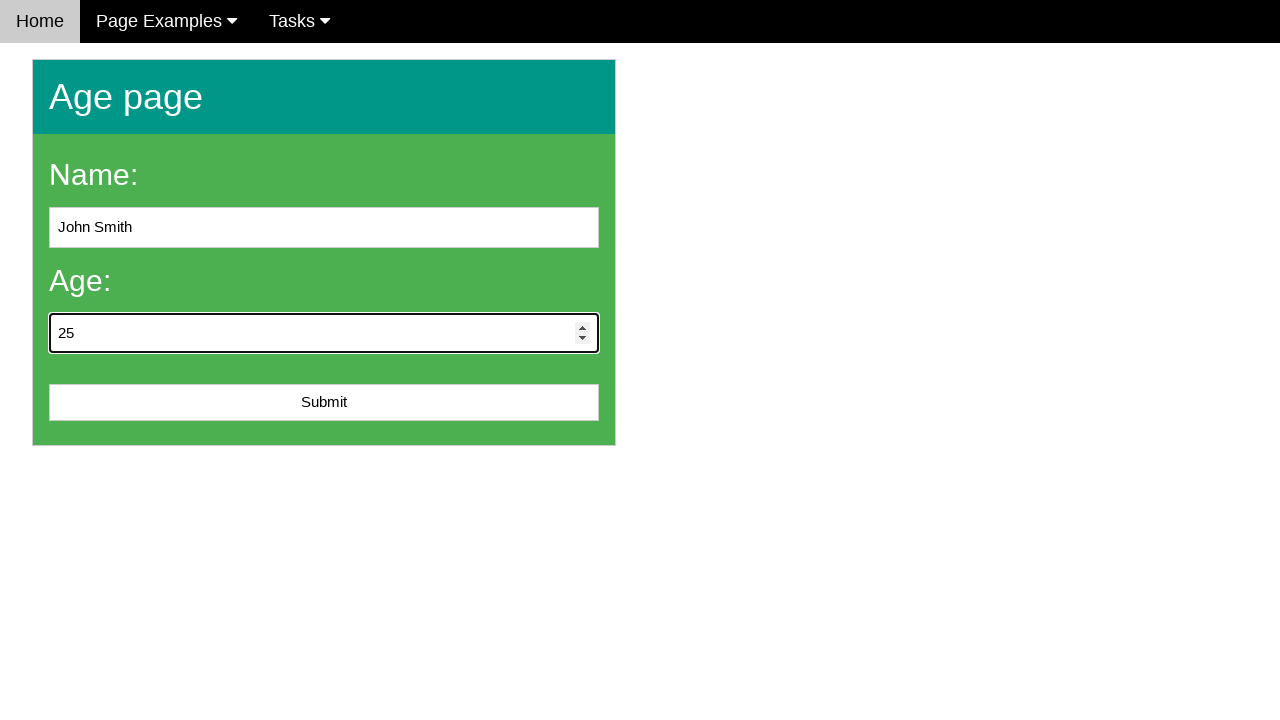

Clicked submit button to submit the age form at (324, 403) on #submit
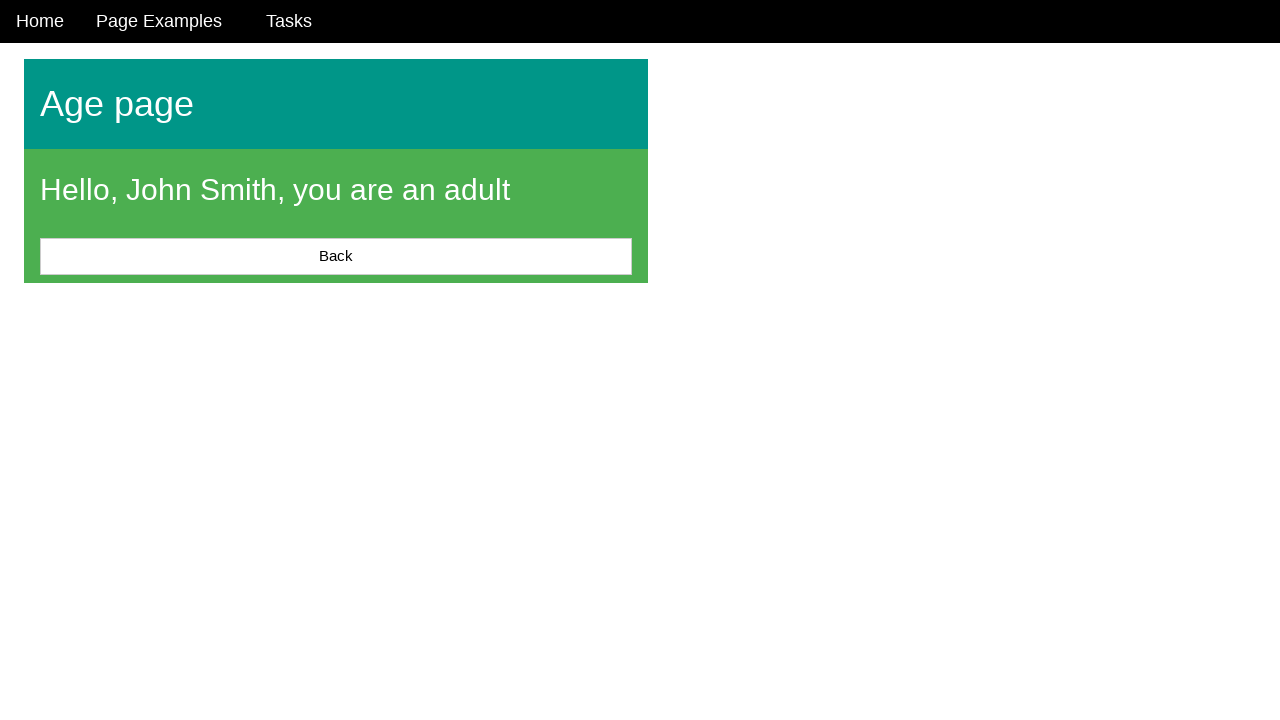

Result message appeared on the page
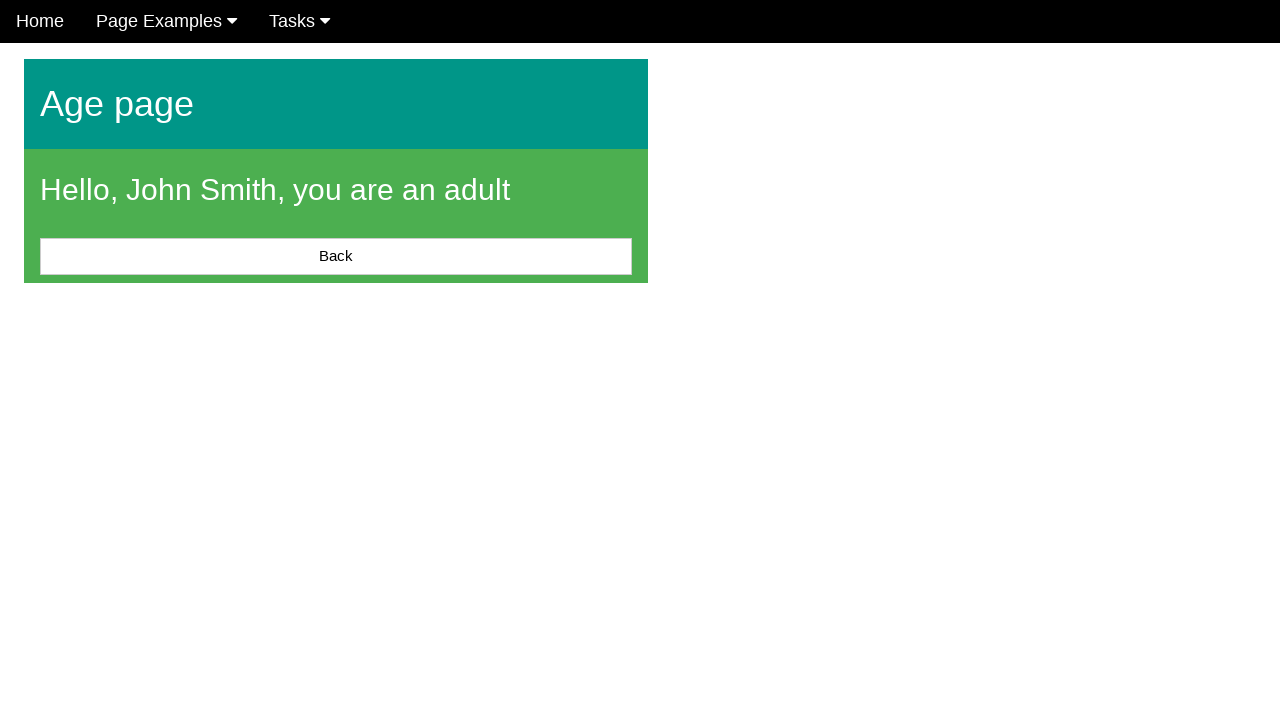

Retrieved result message: Hello, John Smith, you are an adult
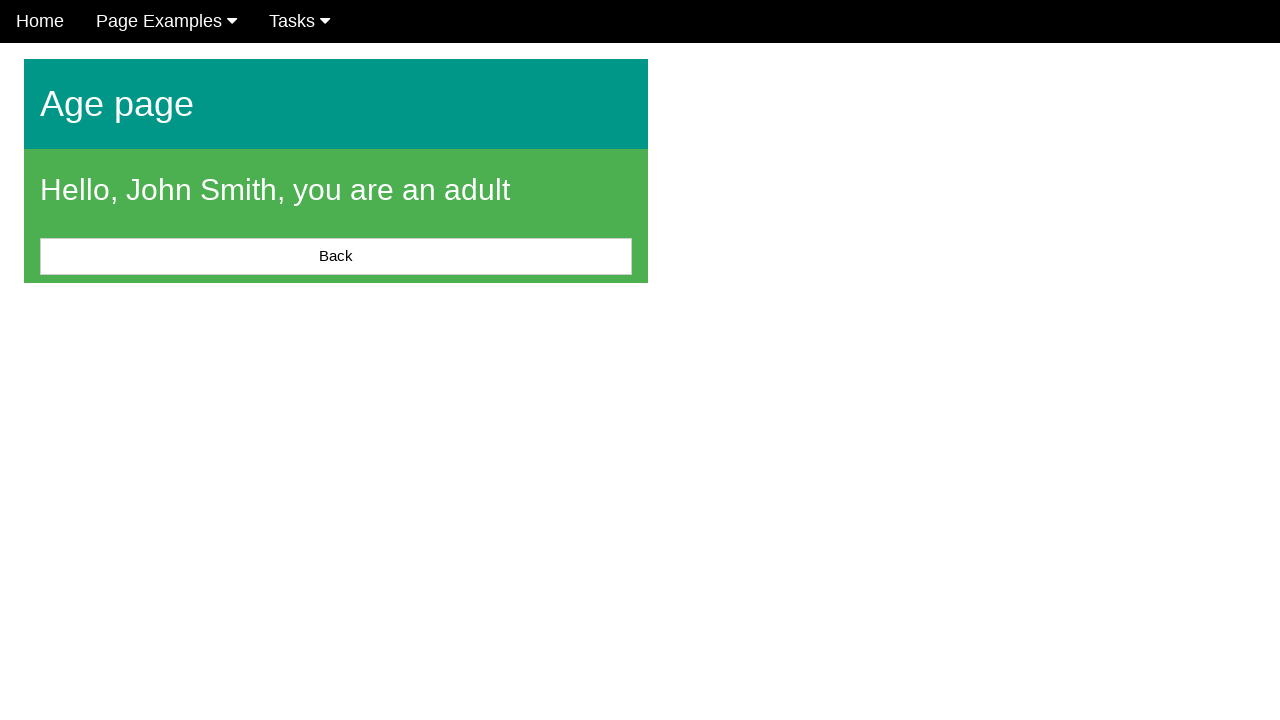

Verified that result message is not empty
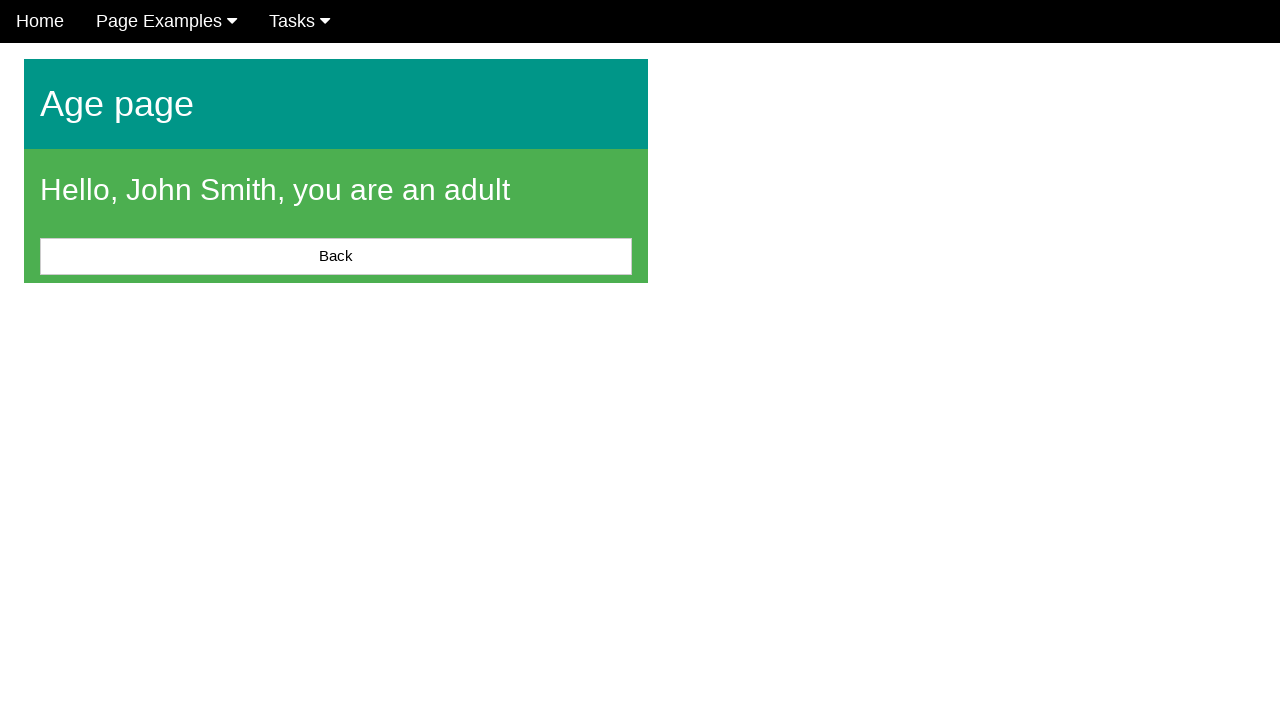

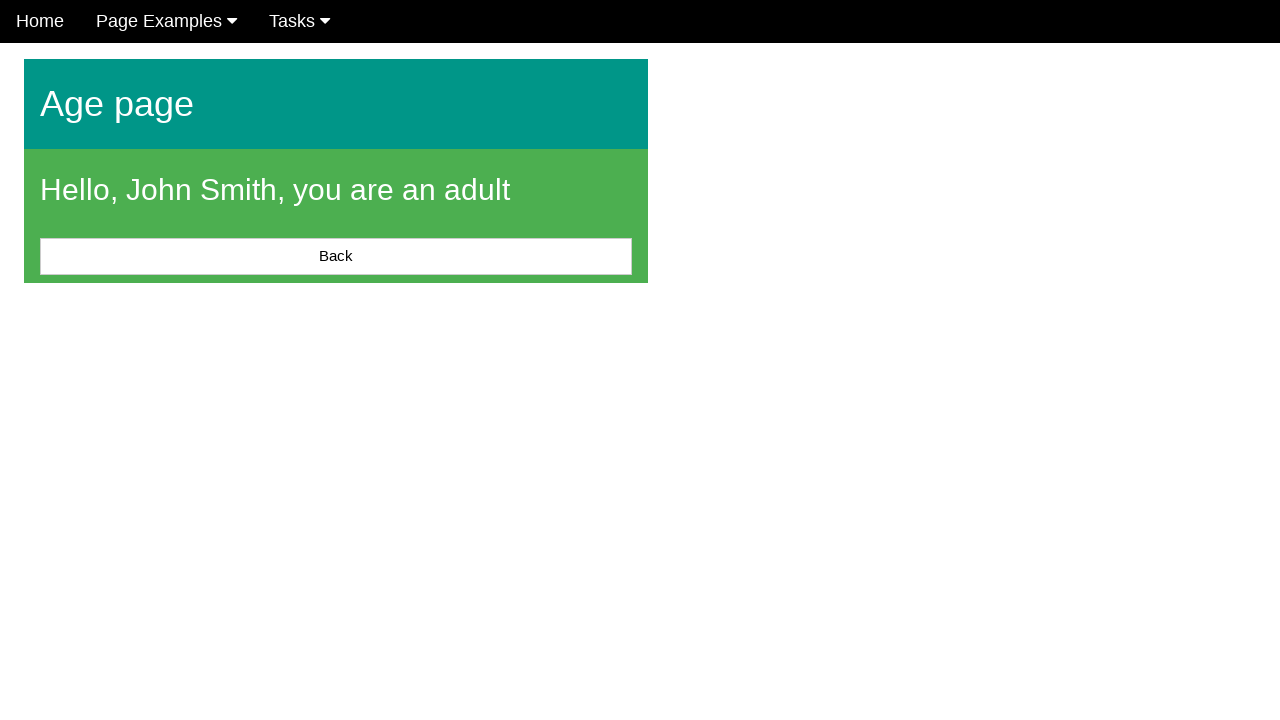